Navigates to Apple's iPhone page and scrolls down twice to view more content on the page.

Starting URL: https://apple.com/iphone

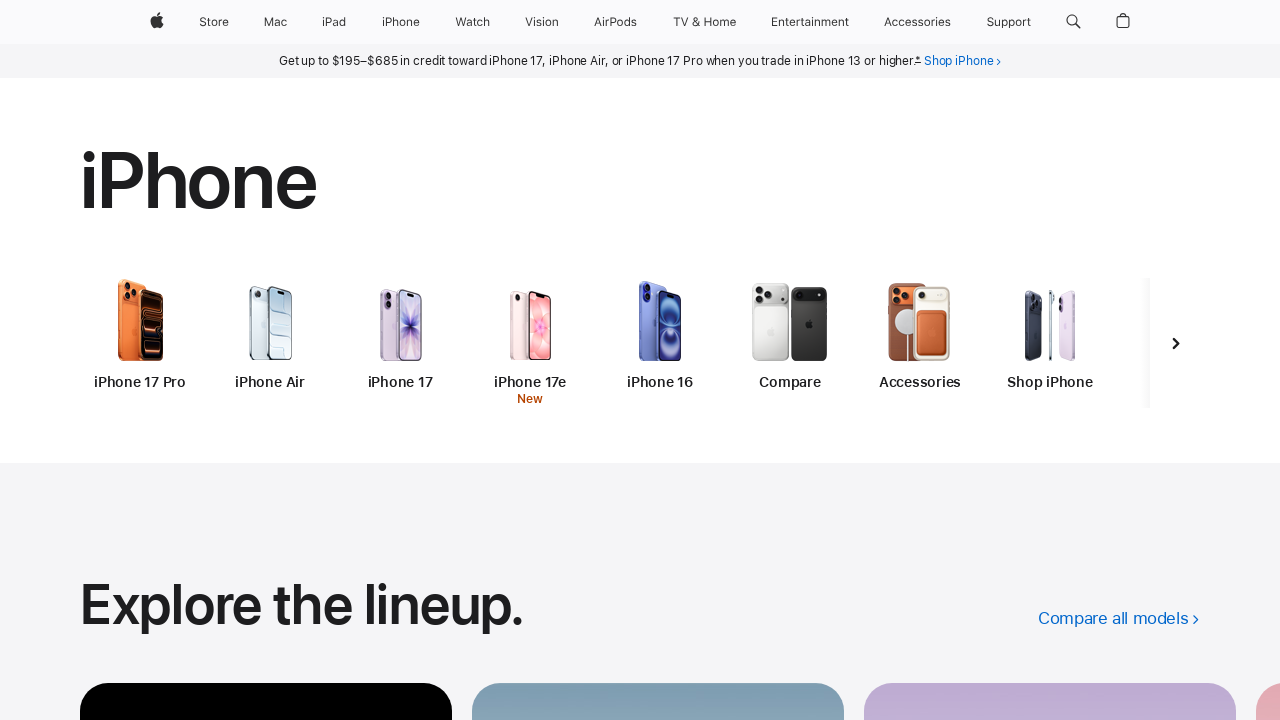

Waited for page to reach networkidle state
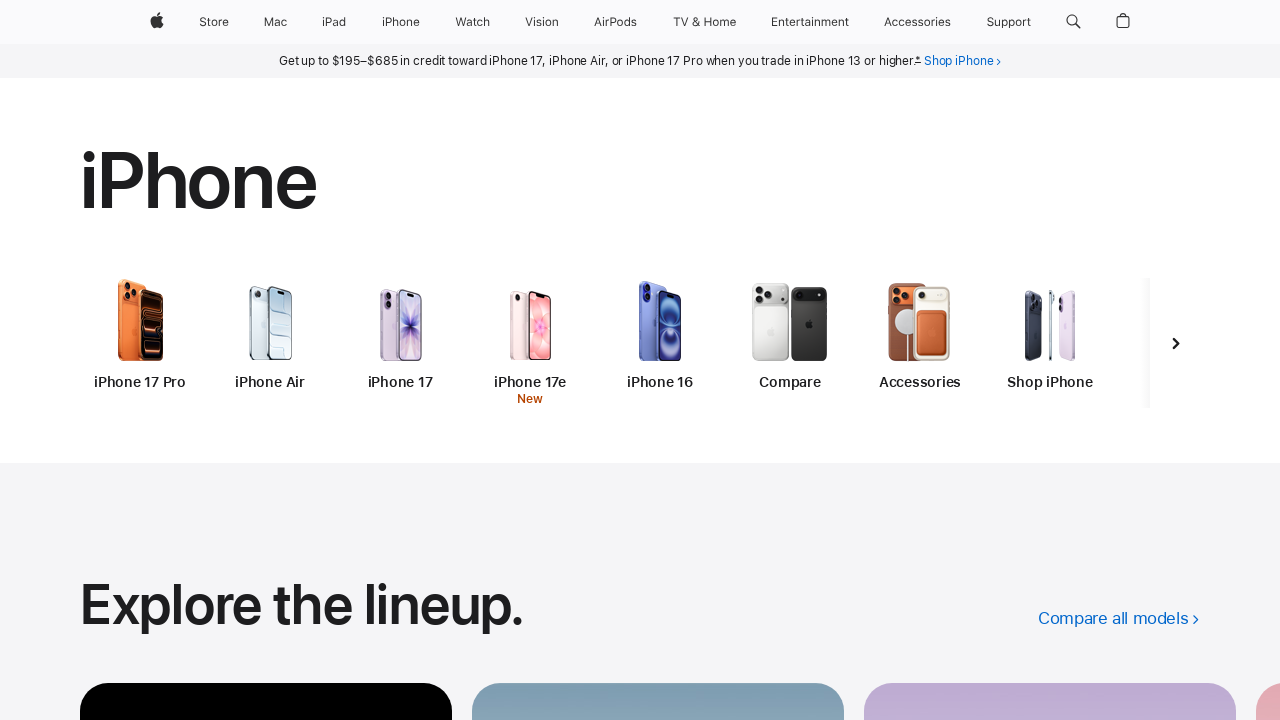

Waited 3 seconds for page to fully load
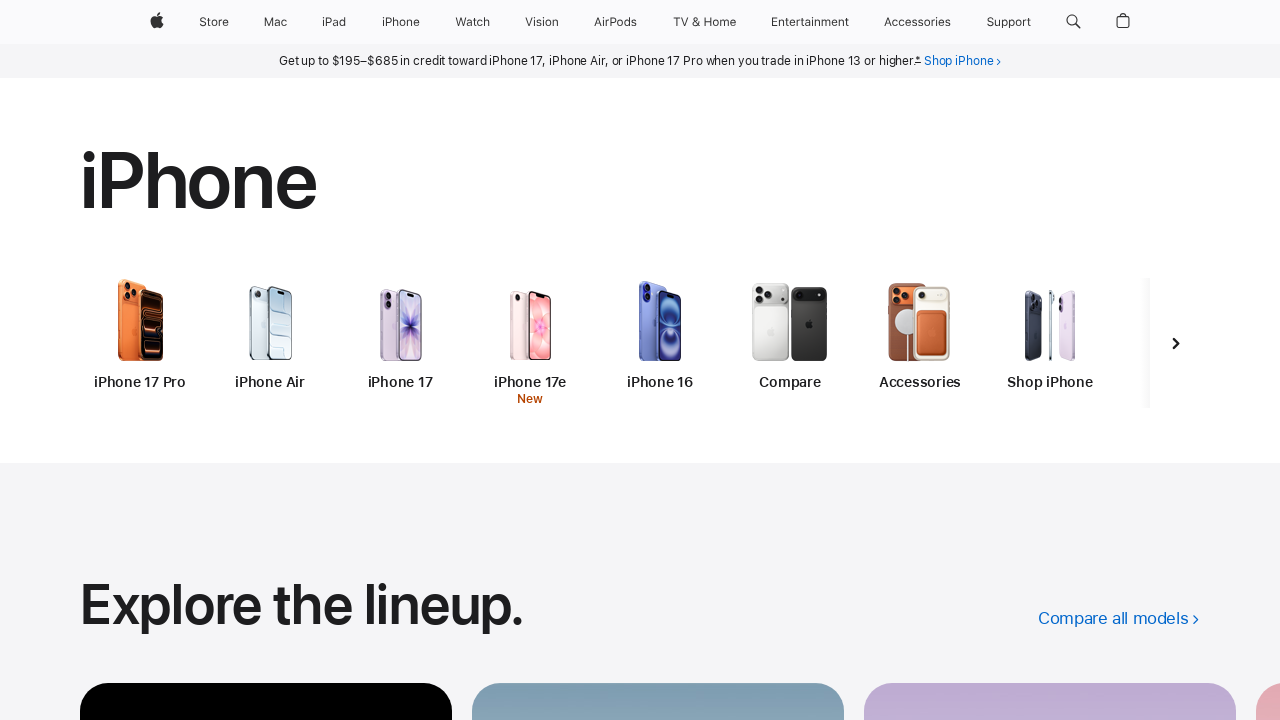

Moved mouse to coordinates (500, 500) at (500, 500)
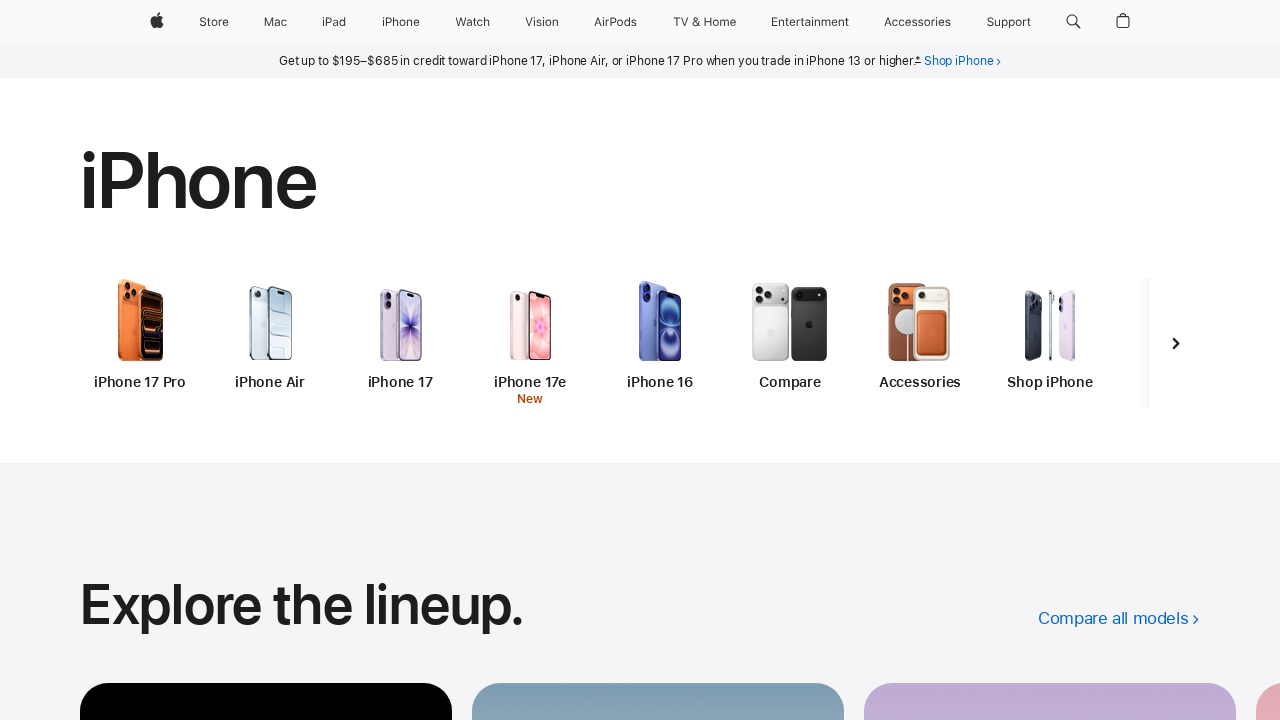

Scrolled down 1000 pixels on iPhone page
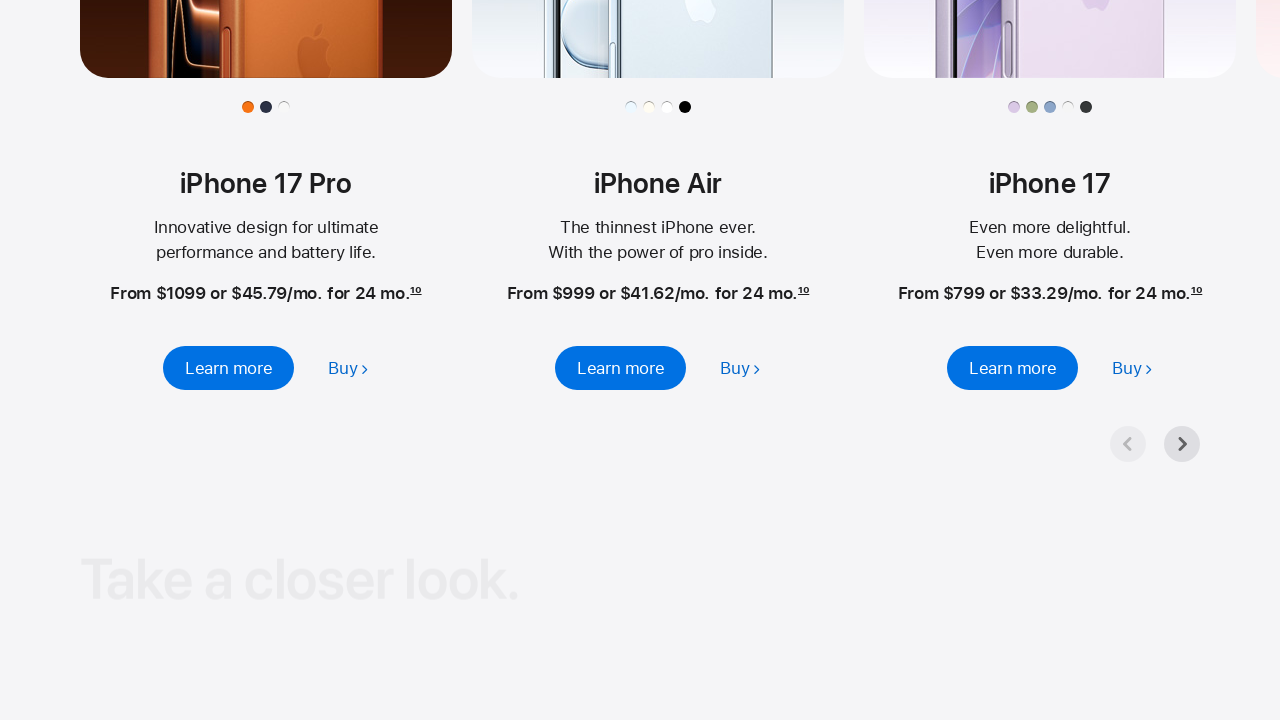

Waited 3 seconds after first scroll
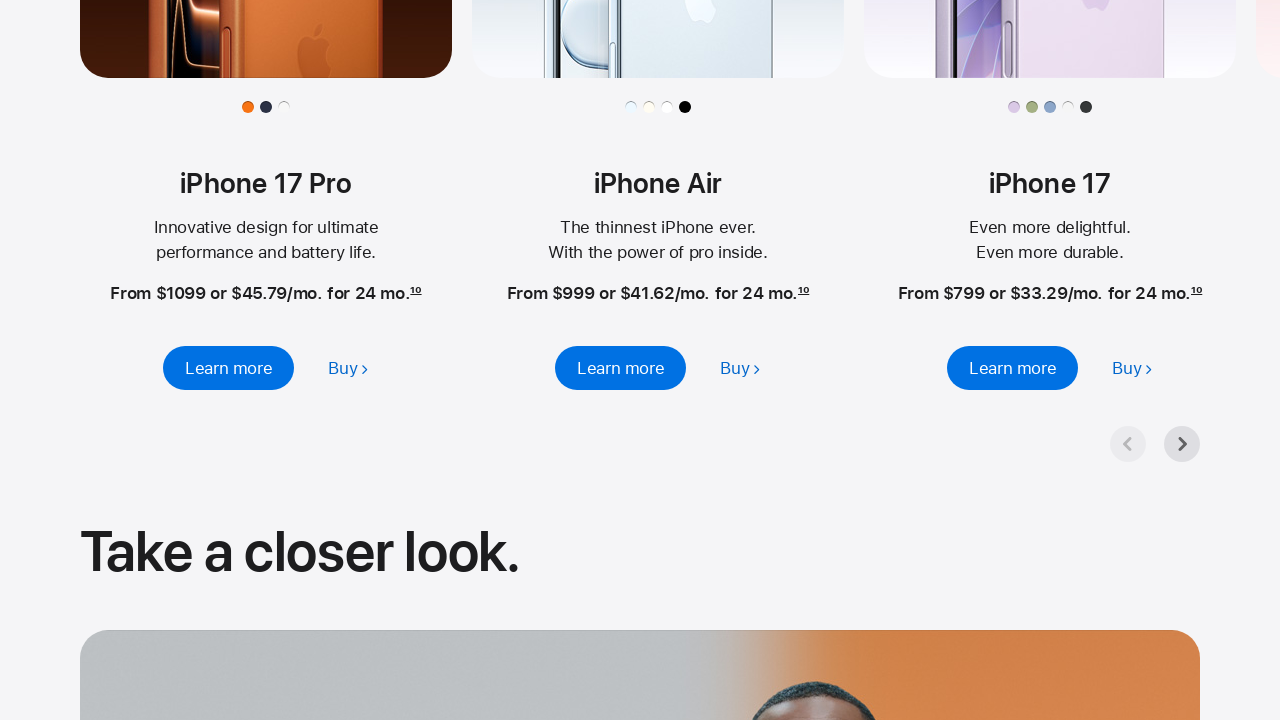

Moved mouse to coordinates (500, 500) at (500, 500)
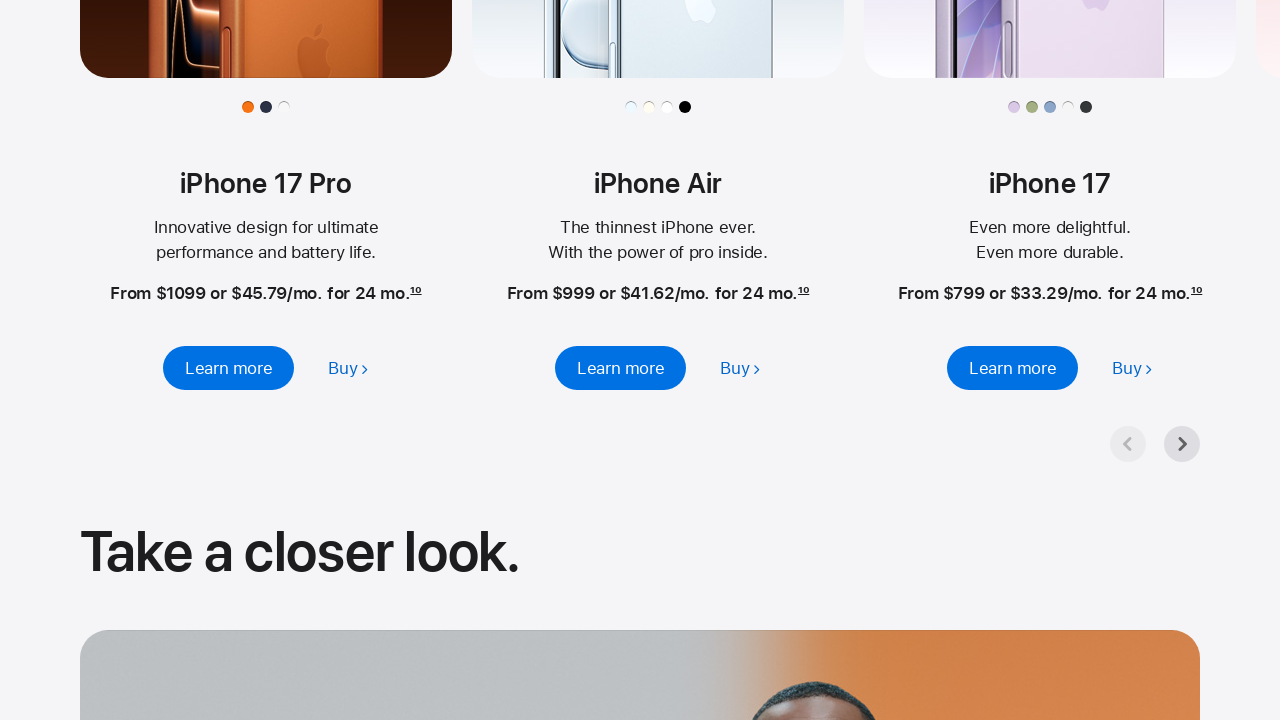

Scrolled down another 1000 pixels on iPhone page
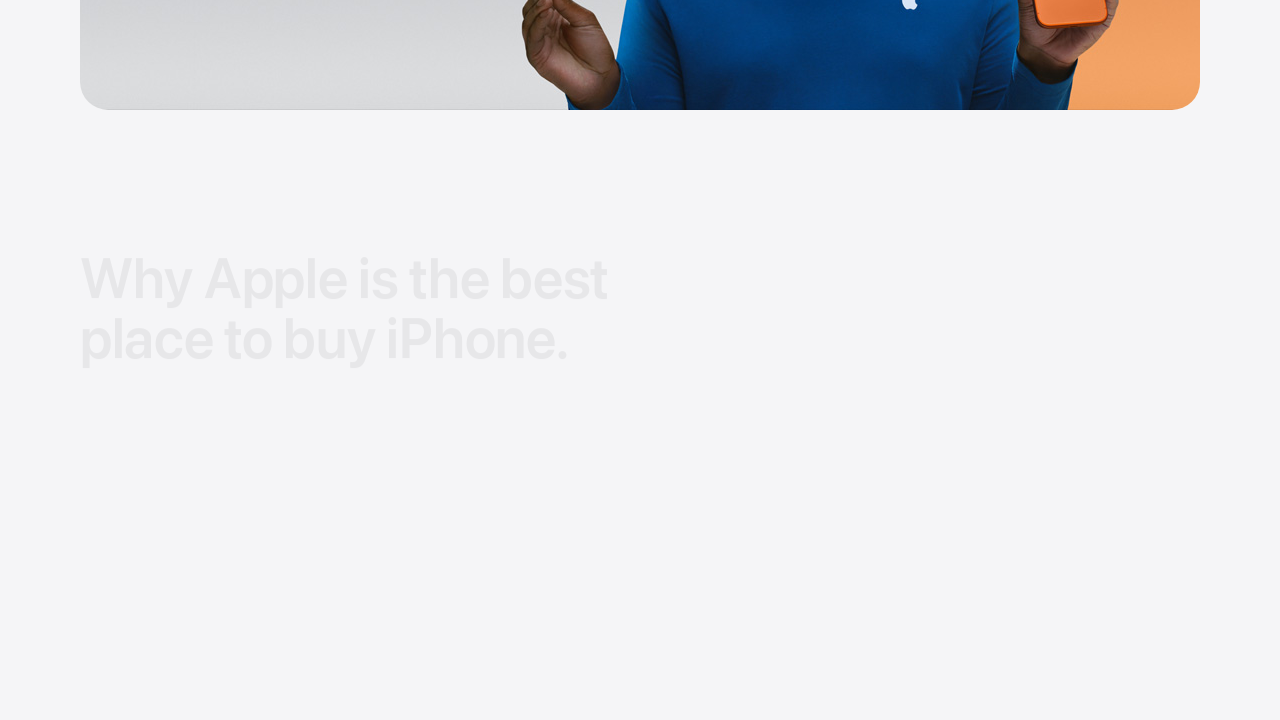

Waited 3 seconds after second scroll
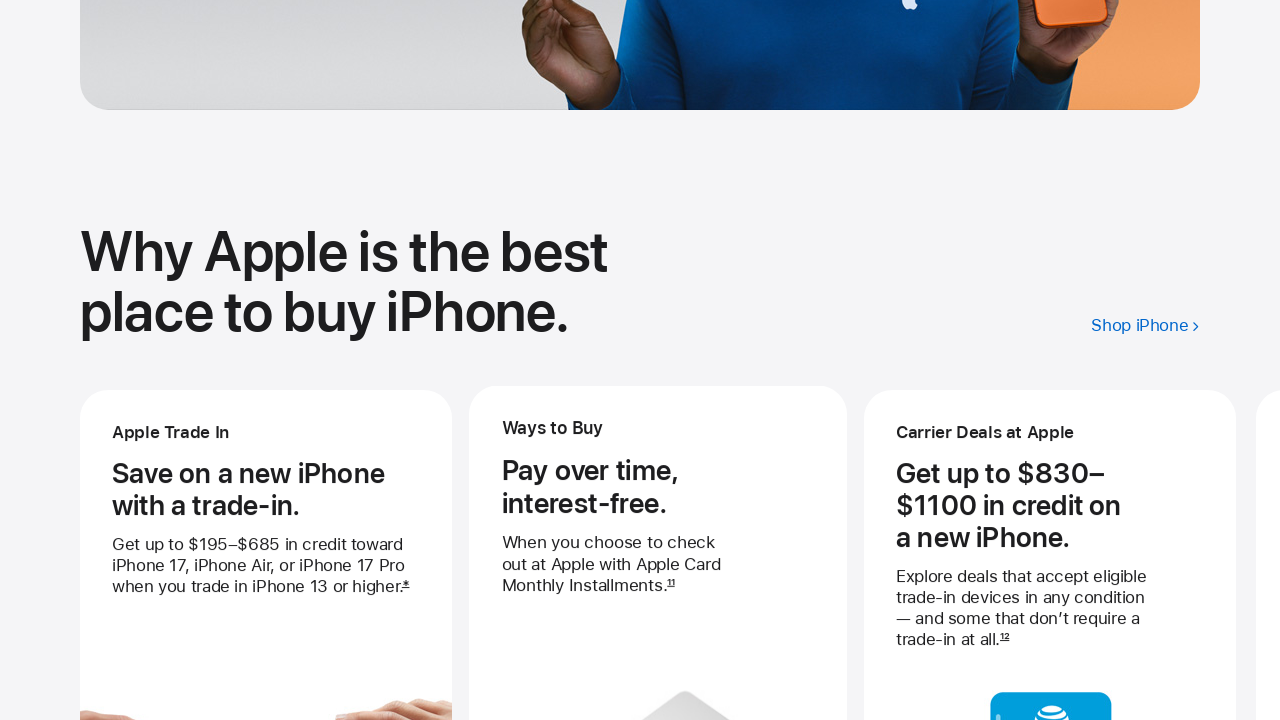

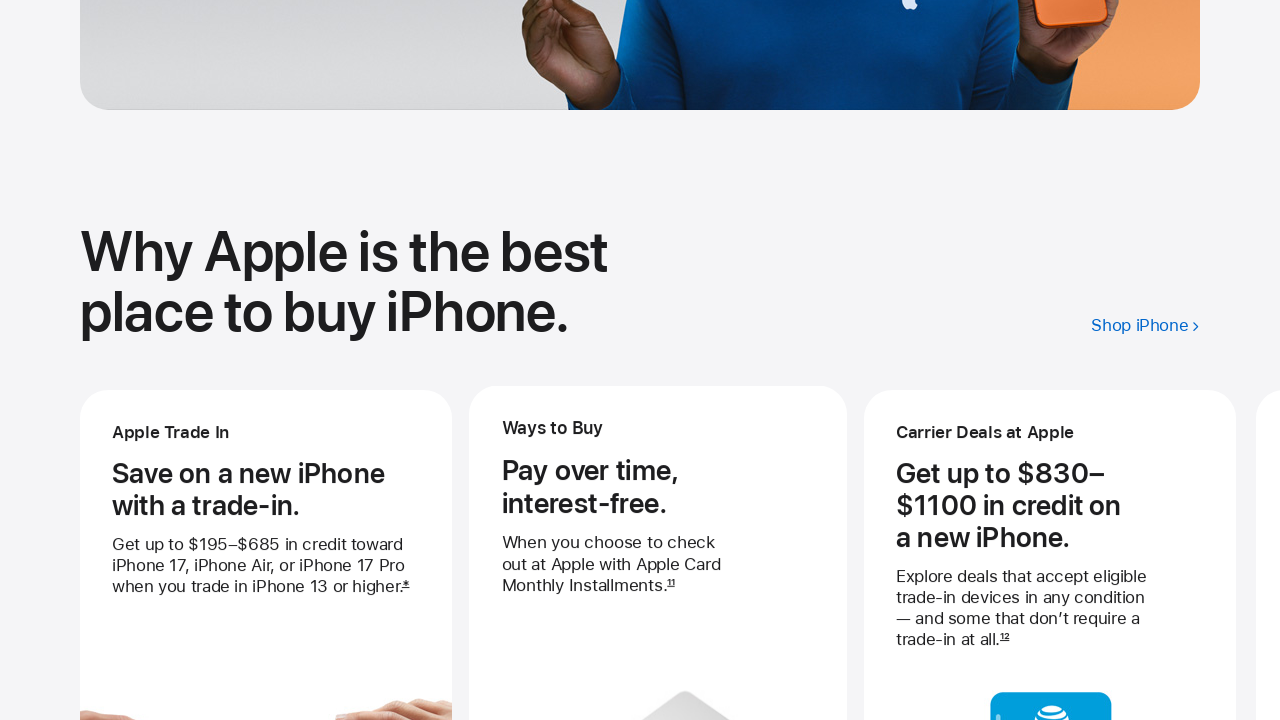